Tests a registration form by filling in required fields (first name, last name, email), submitting the form, and verifying the success message is displayed.

Starting URL: https://suninjuly.github.io/registration1.html

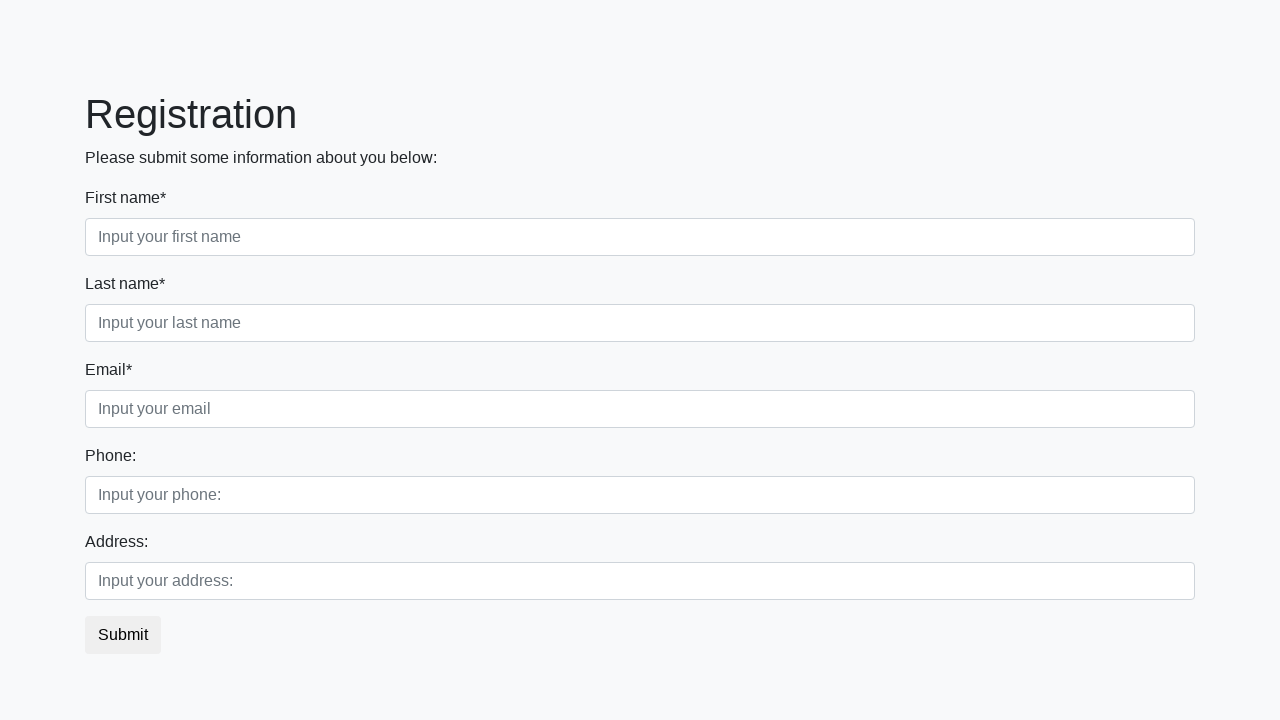

Filled first name field with 'Marcus' on .form-control.first[required=""]
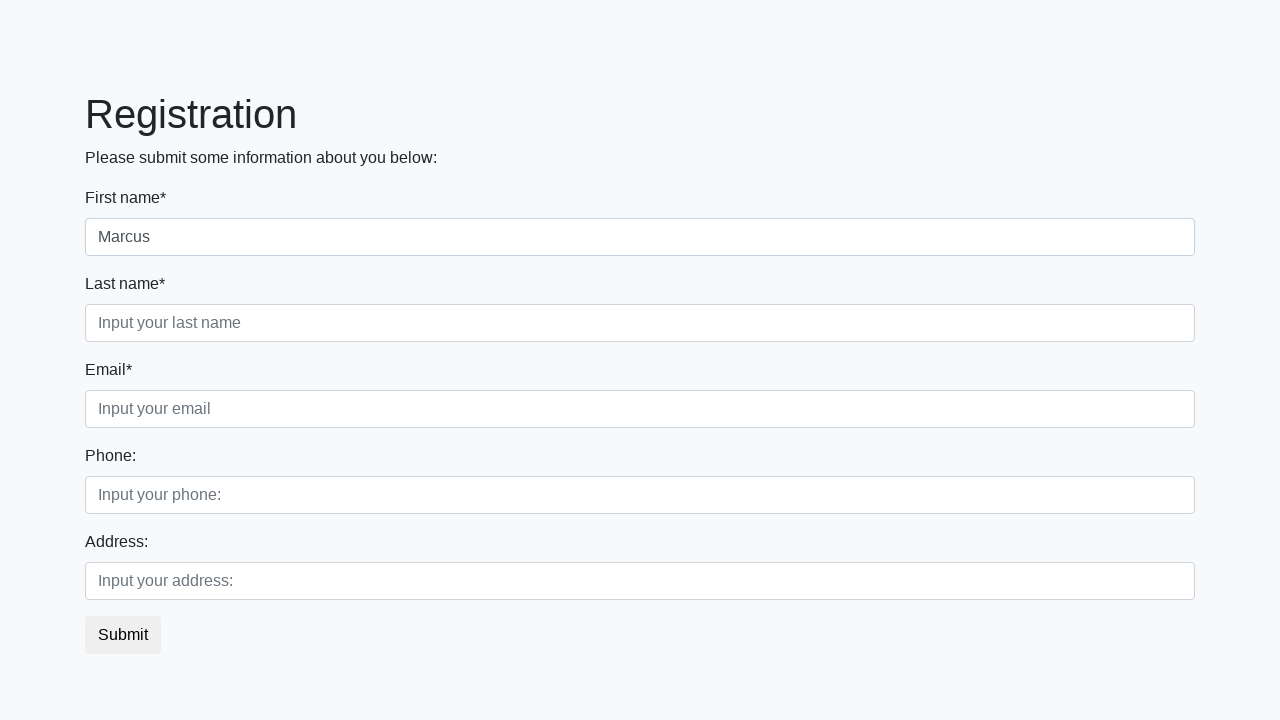

Filled last name field with 'Thompson' on .form-control.second[required=""]
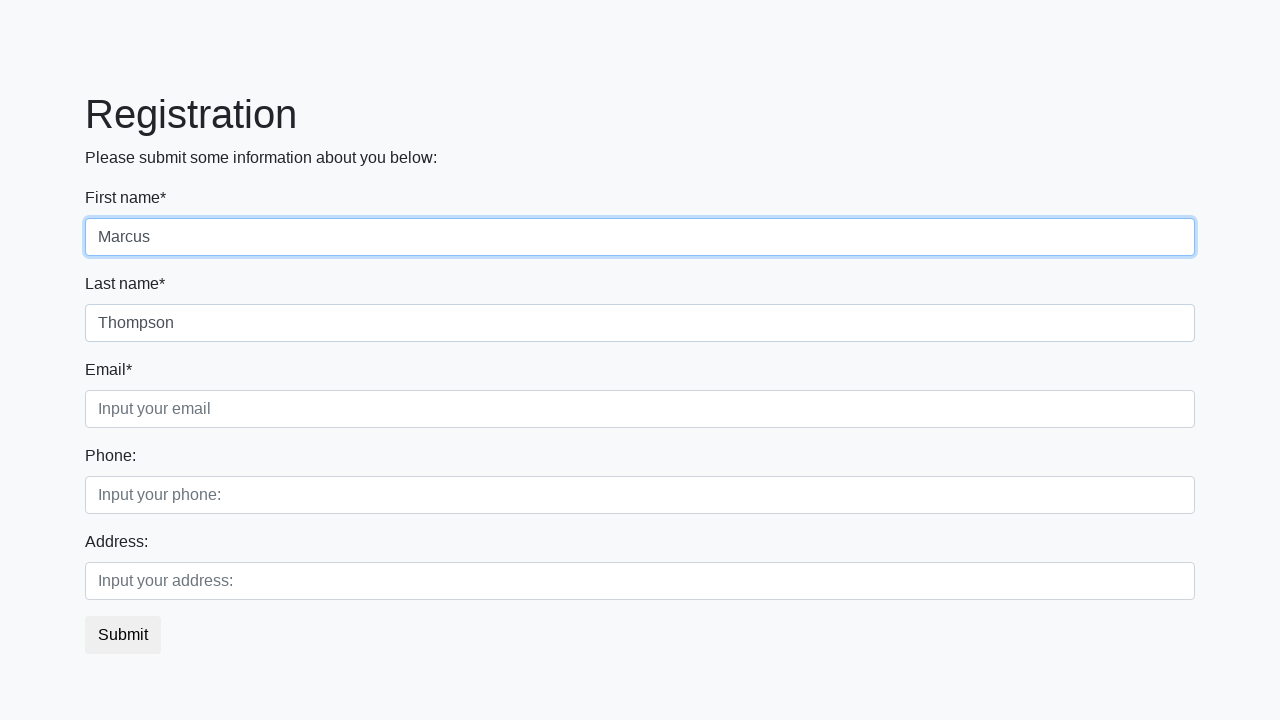

Filled email field with 'marcus.thompson@example.com' on .form-control.third[required=""]
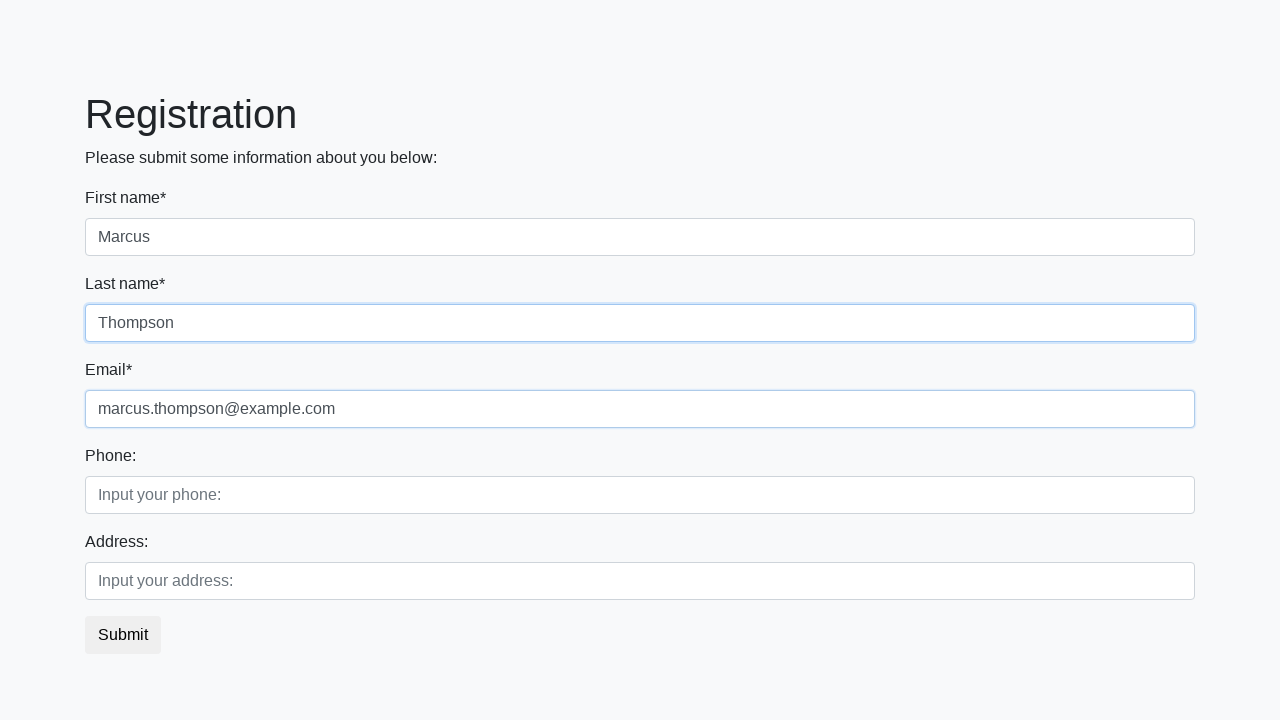

Clicked submit button to register at (123, 635) on button.btn
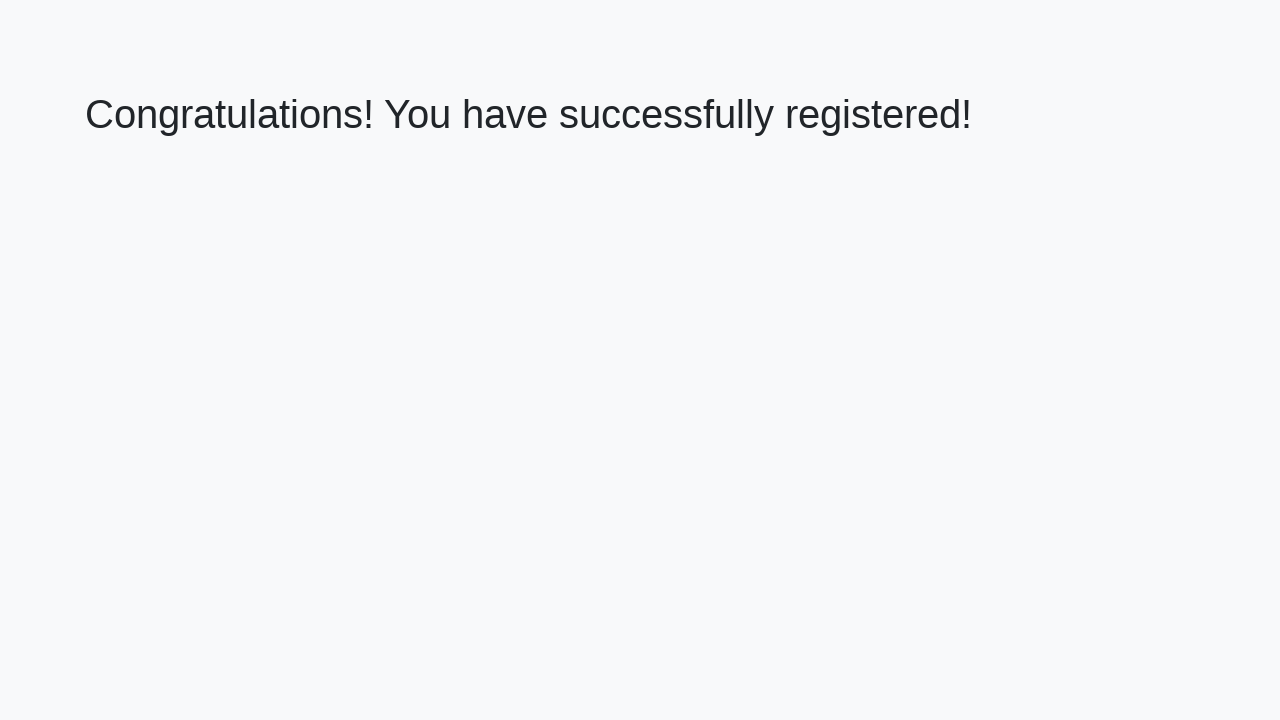

Success message heading loaded
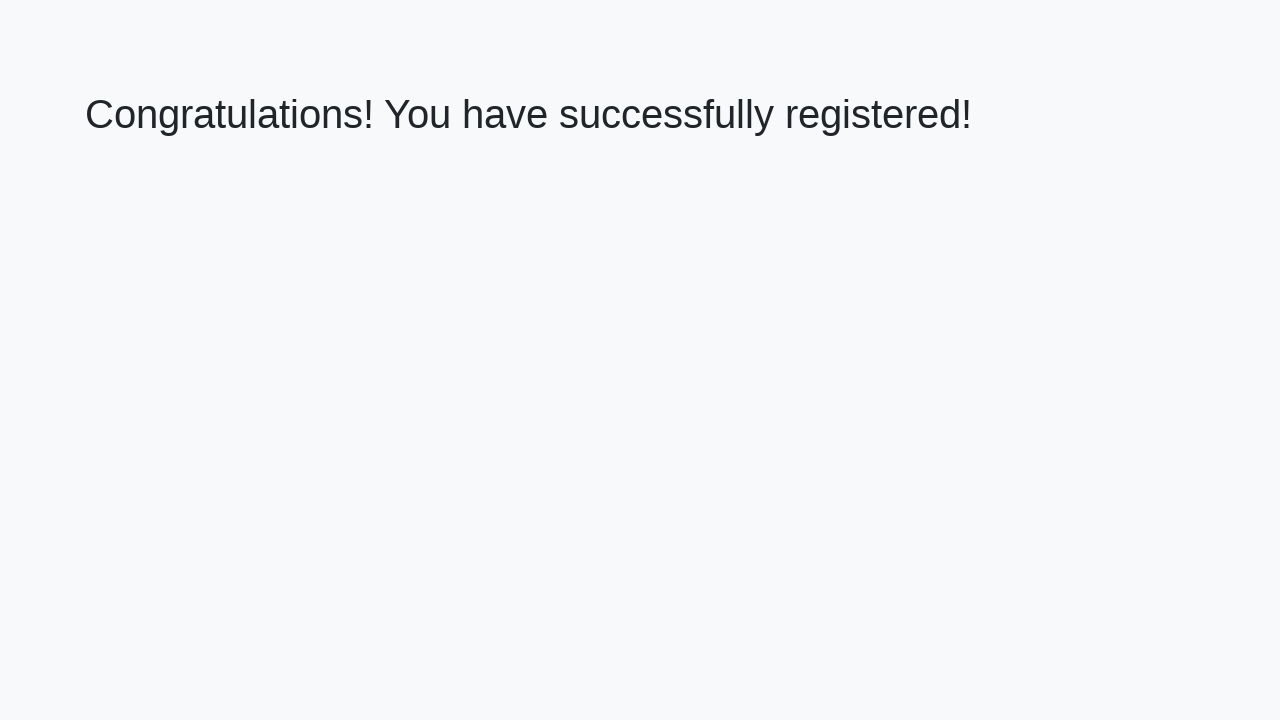

Retrieved success message text
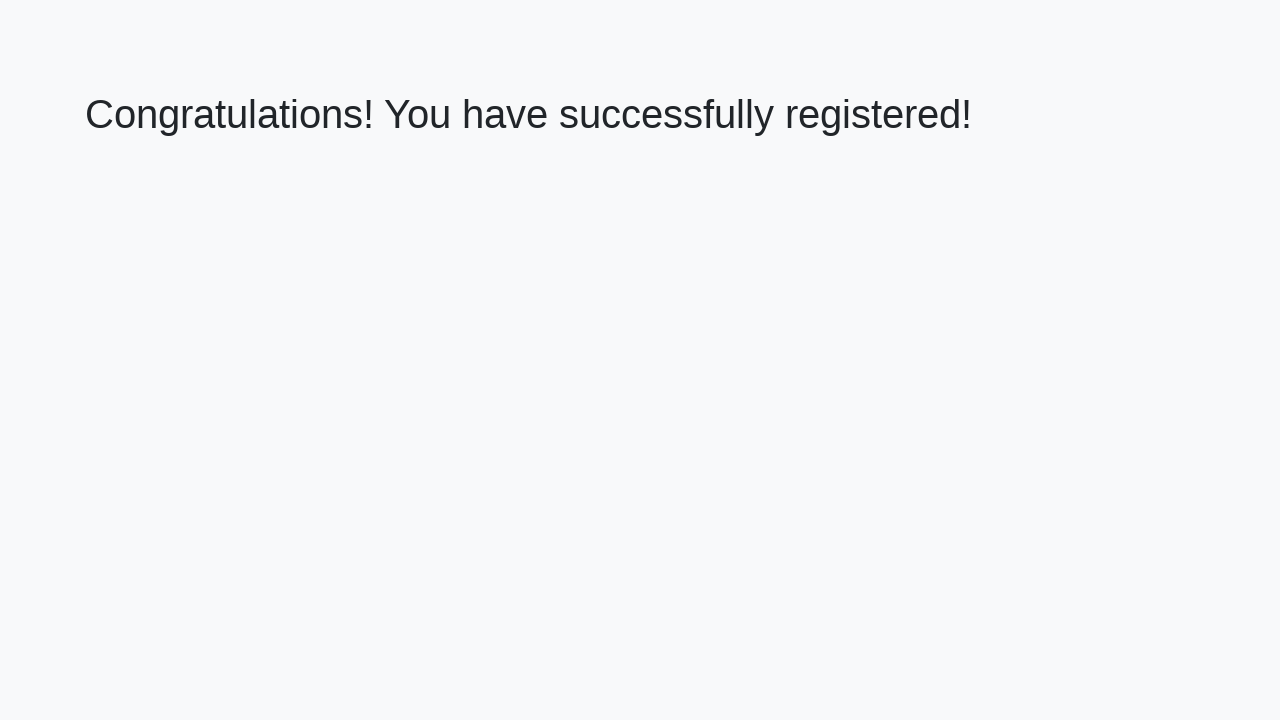

Verified success message: 'Congratulations! You have successfully registered!'
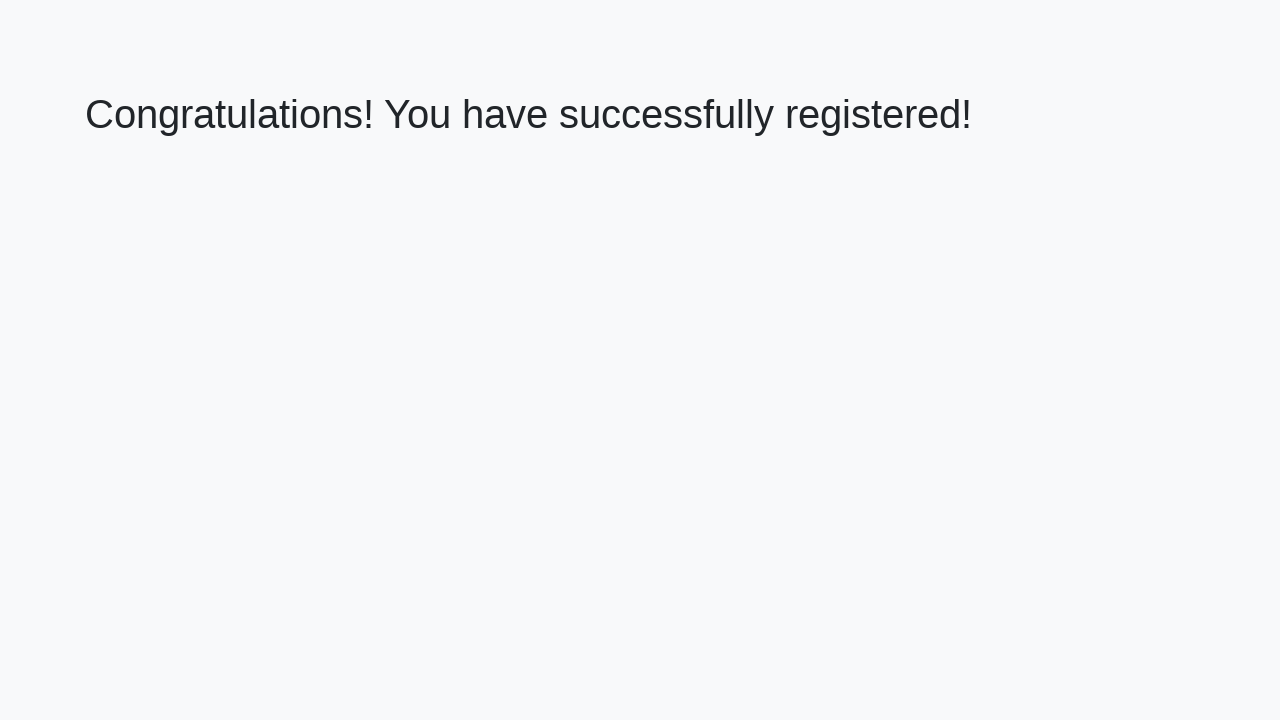

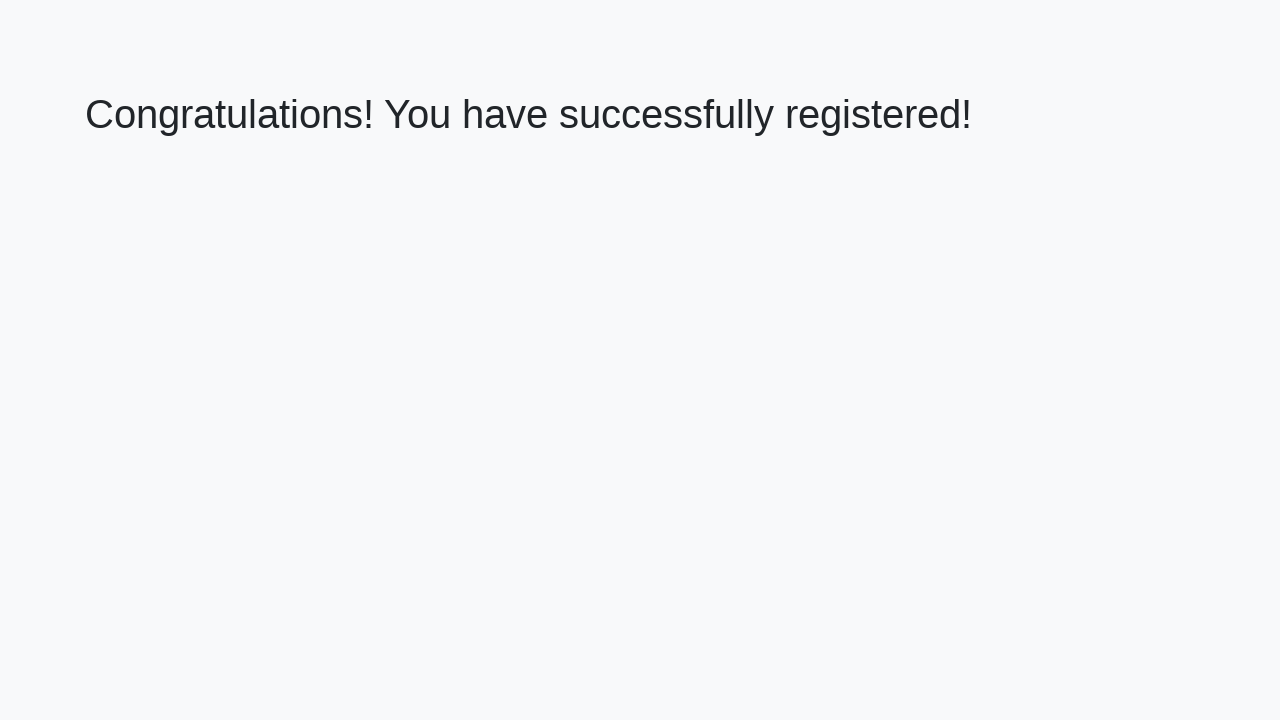